Navigates to the Guru99 Selenium tutorial page and verifies that the page title does not contain the lowercase word "free"

Starting URL: http://www.guru99.com/selenium-tutorial.html

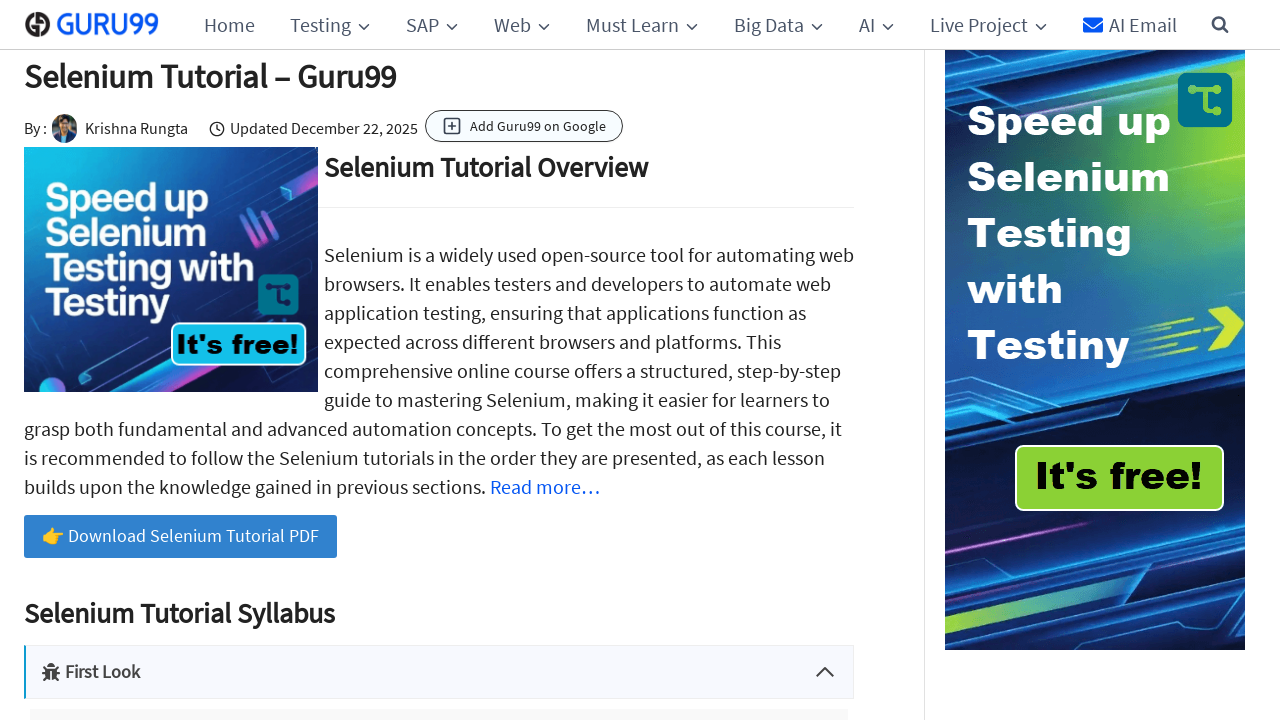

Navigated to Guru99 Selenium tutorial page
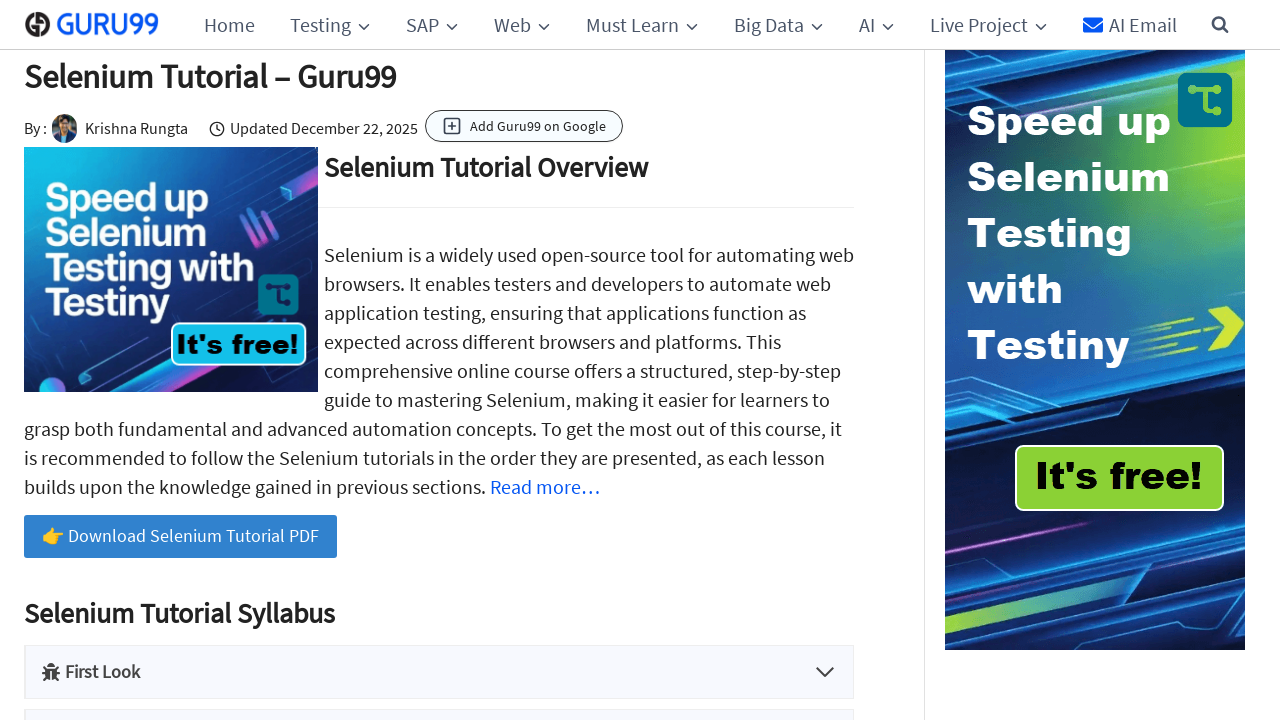

Page fully loaded (DOM content loaded)
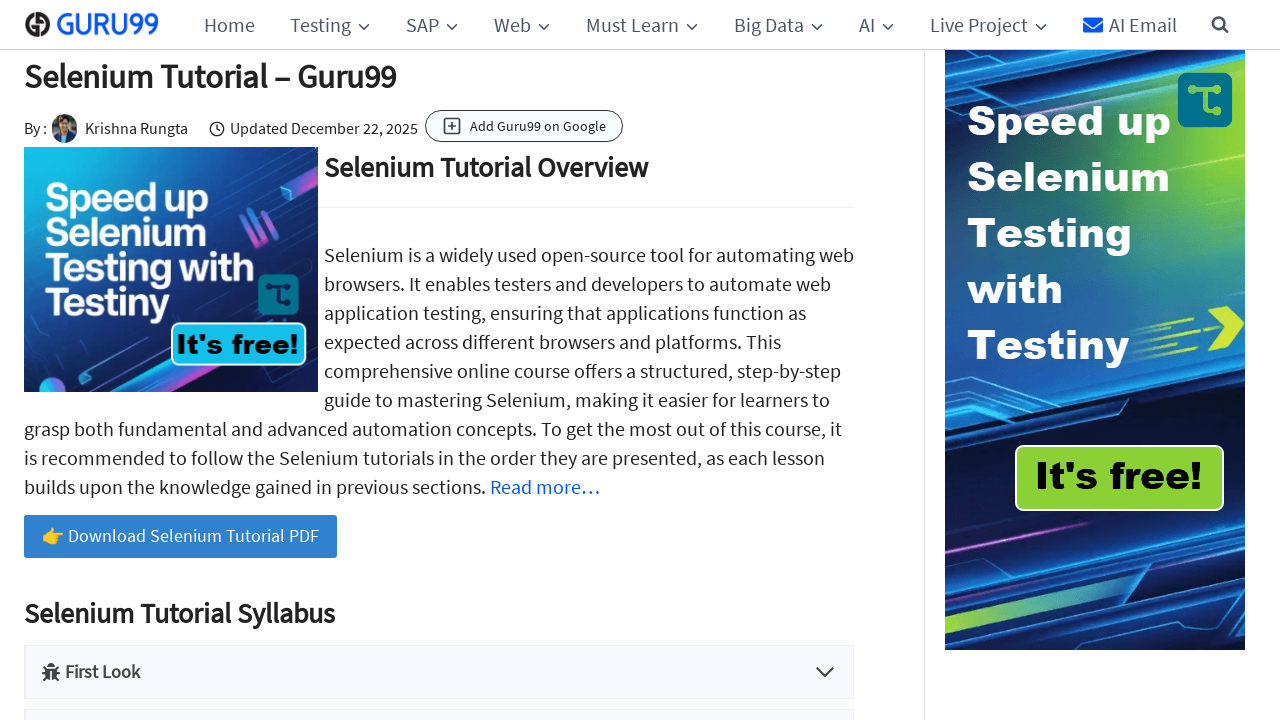

Retrieved page title: 'Selenium Tutorial – Guru99'
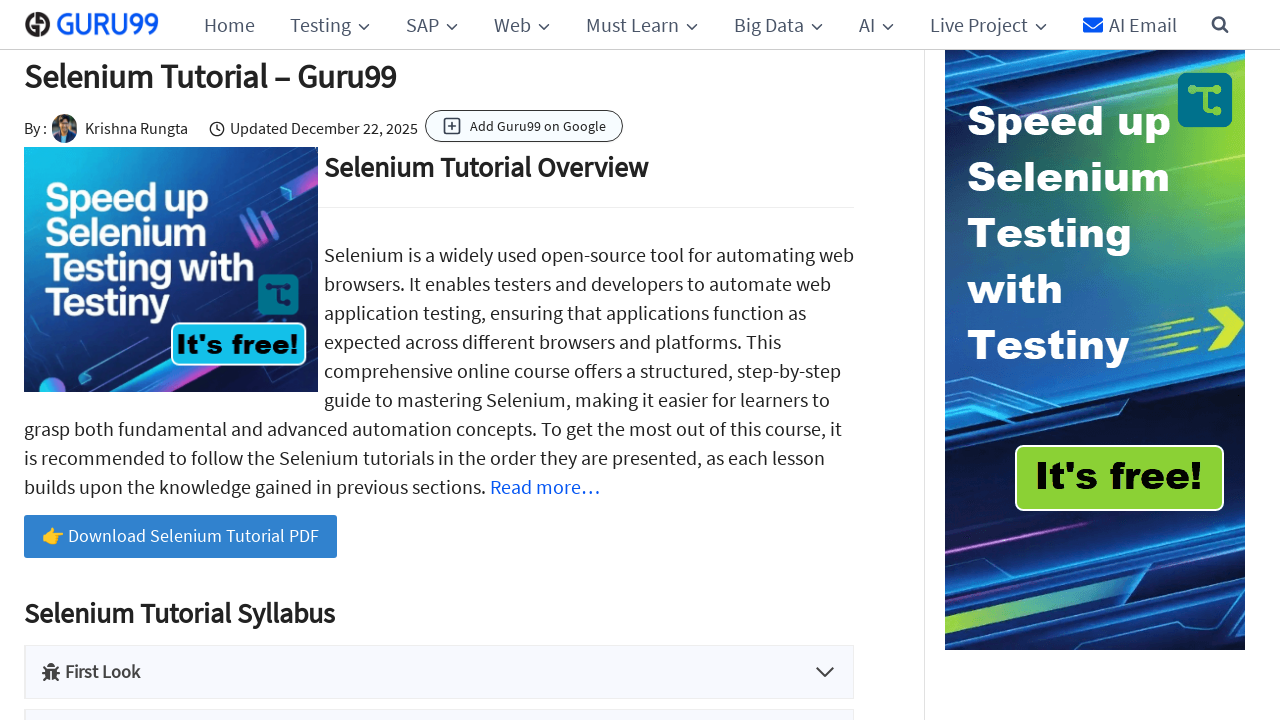

Verified that page title does not contain lowercase 'free'
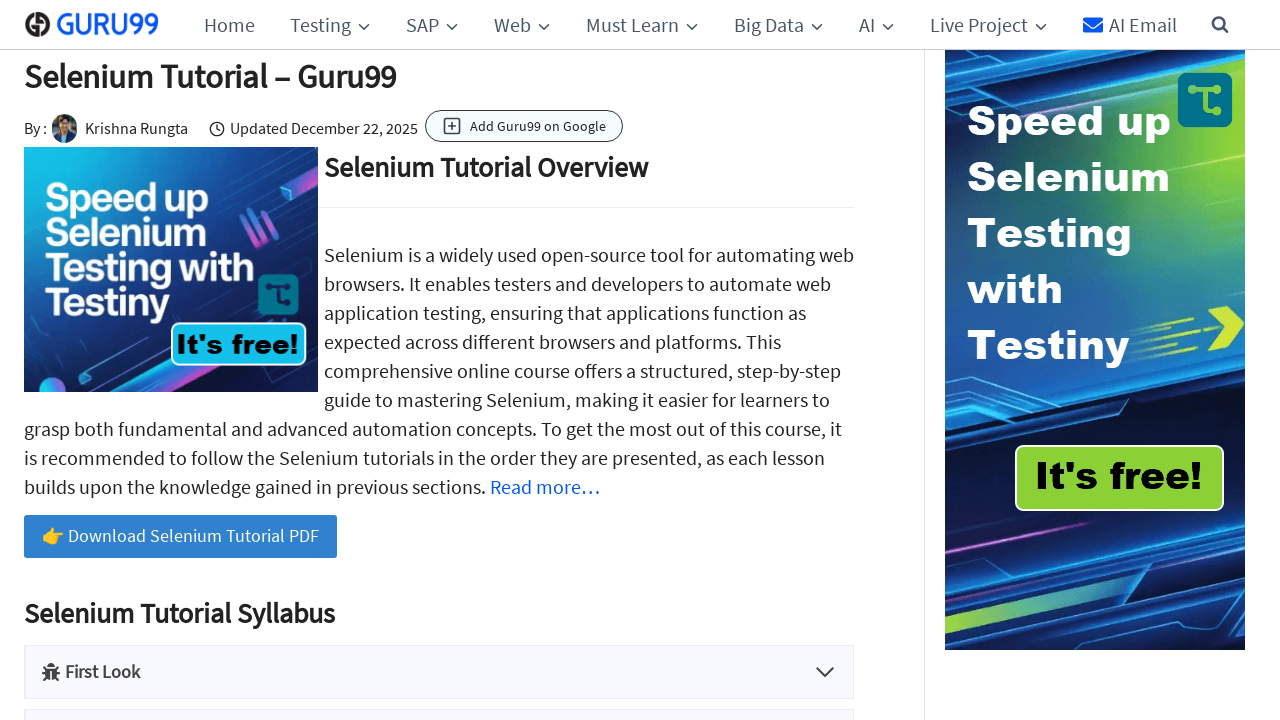

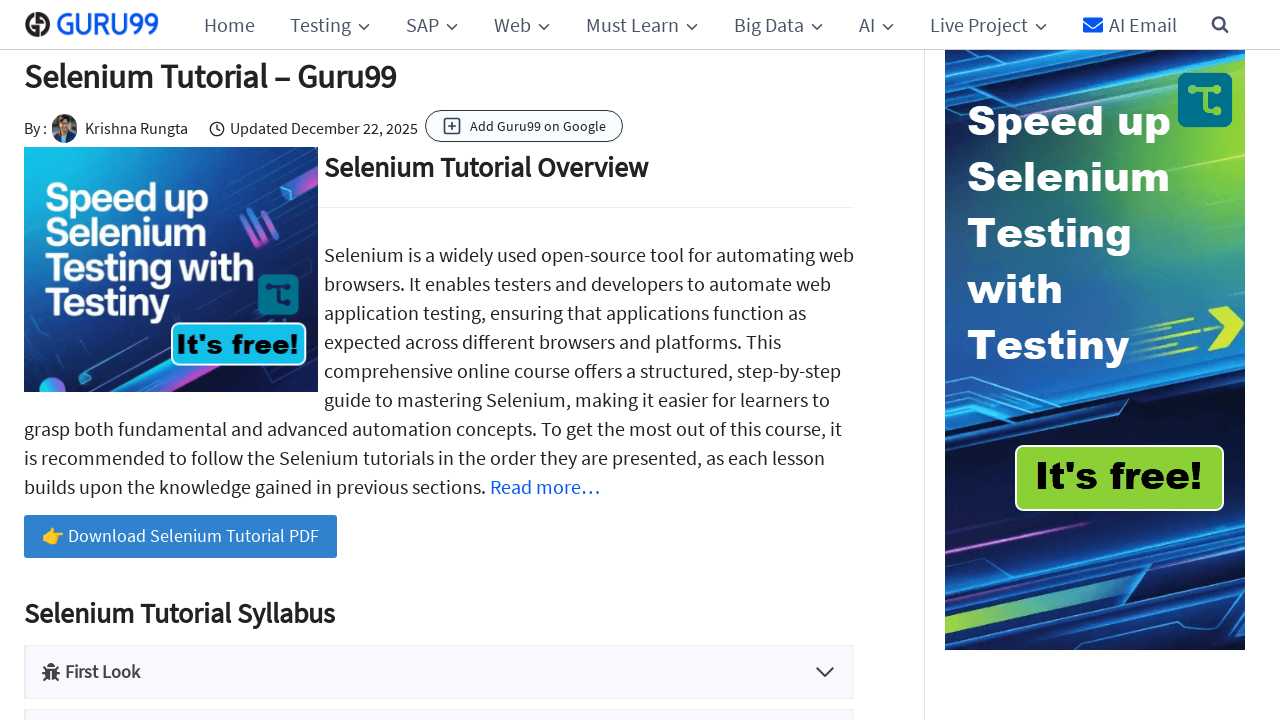